Tests JavaScript alert and confirm dialog handling by entering a name, triggering an alert, accepting it, then triggering a confirm dialog and dismissing it.

Starting URL: https://rahulshettyacademy.com/AutomationPractice/

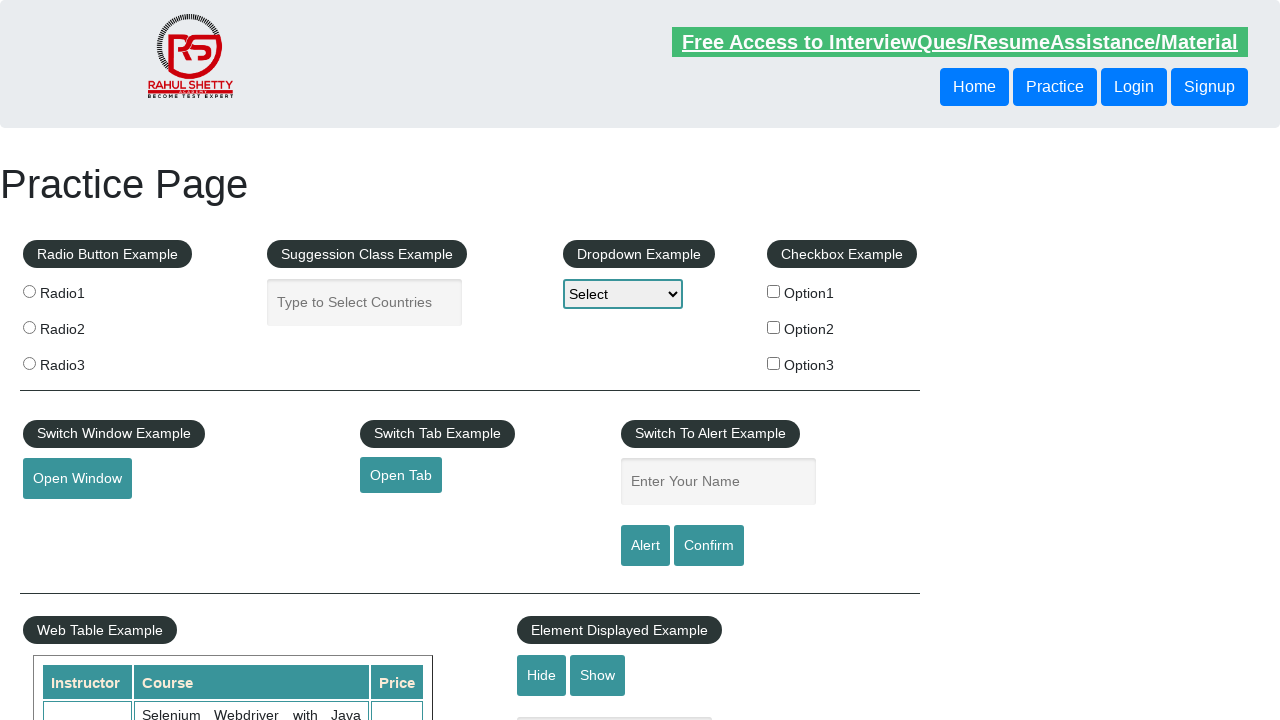

Filled name field with 'Namrata' on #name
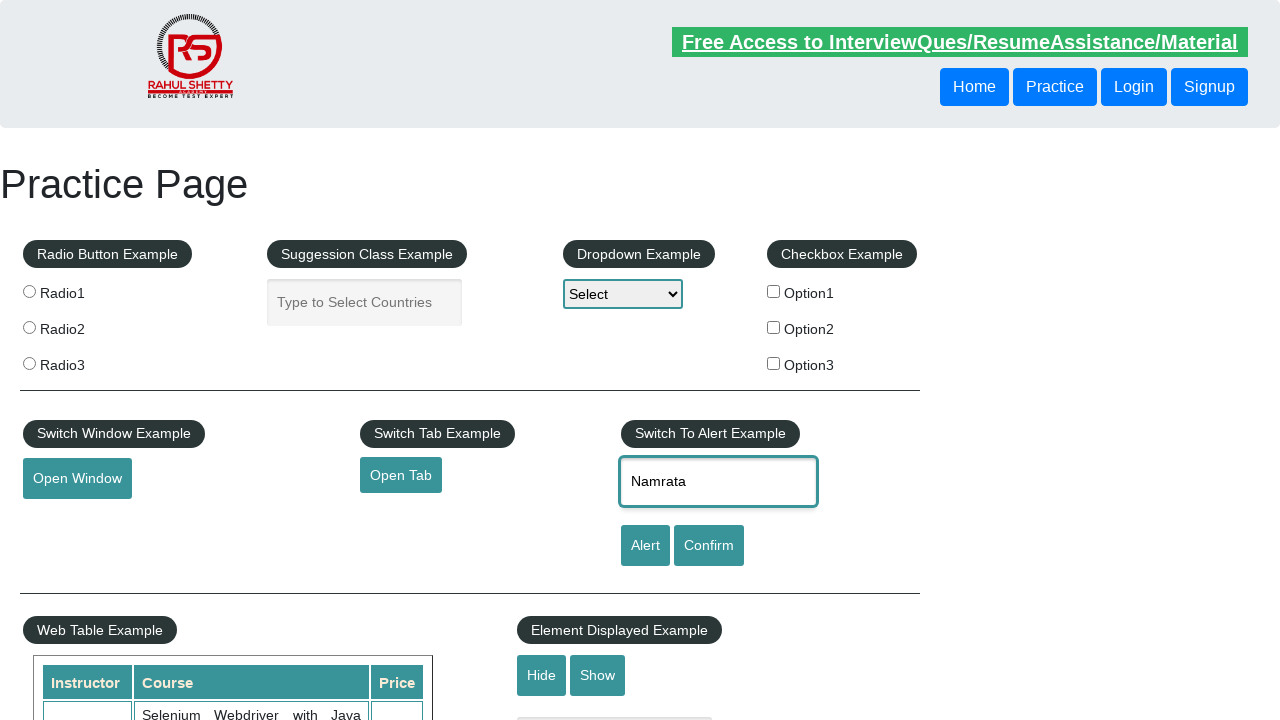

Clicked alert button to trigger JavaScript alert at (645, 546) on #alertbtn
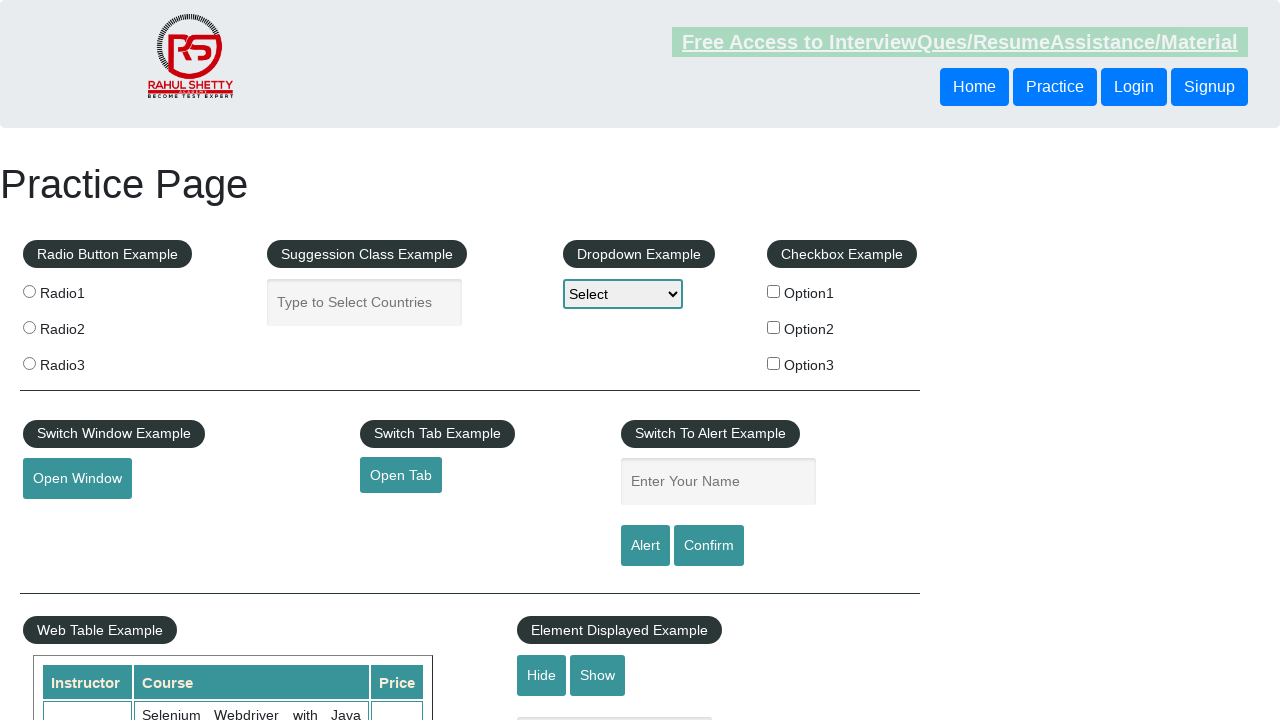

Set up handler to accept alert dialog
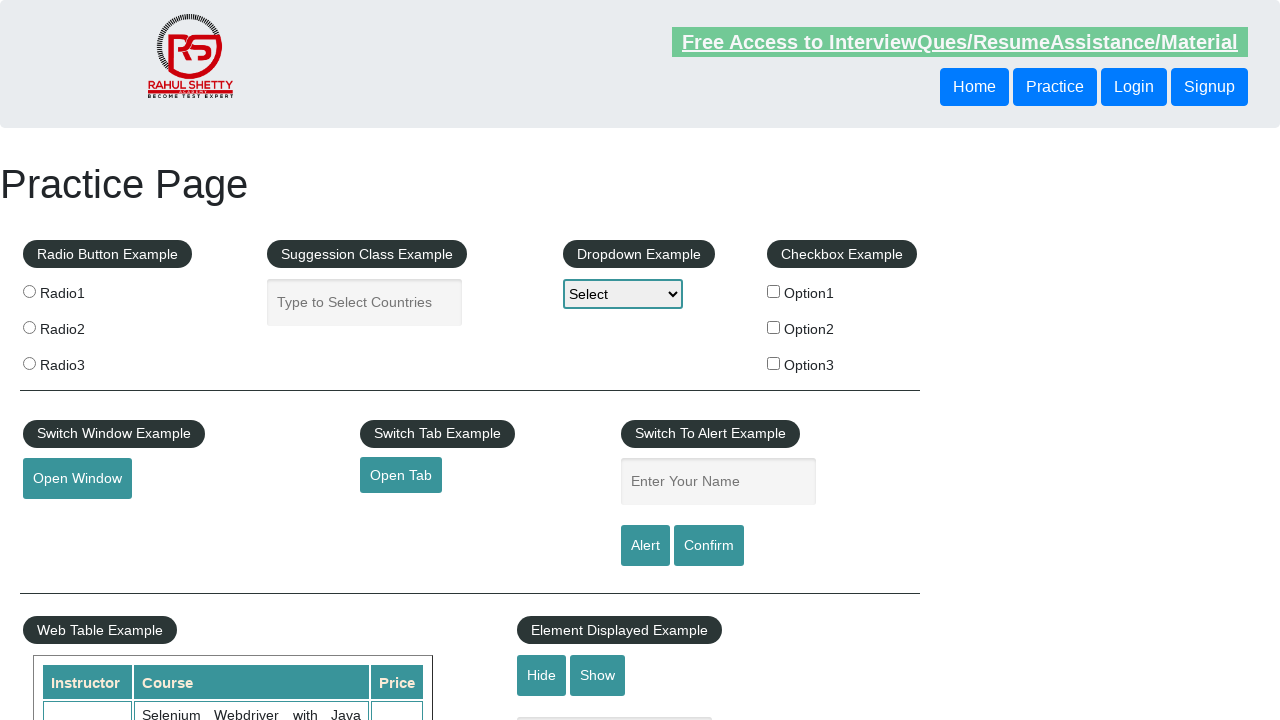

Alert dialog was accepted and processed
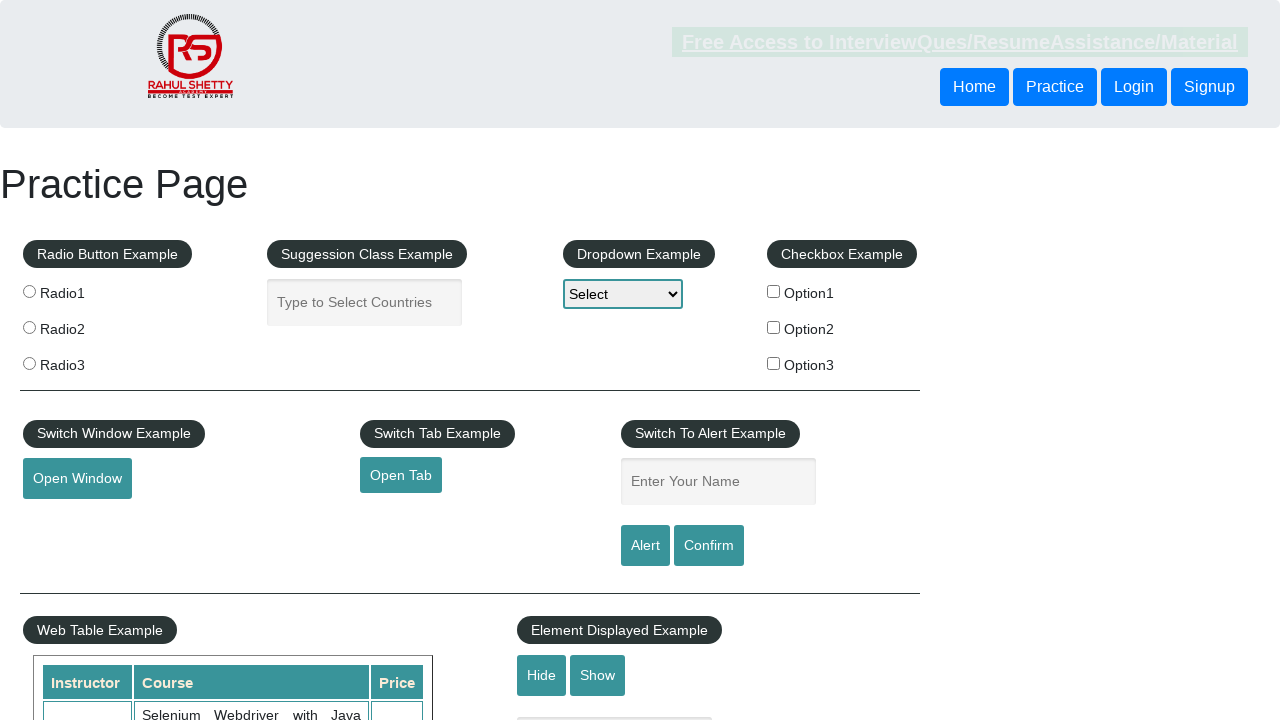

Set up handler to dismiss confirm dialog
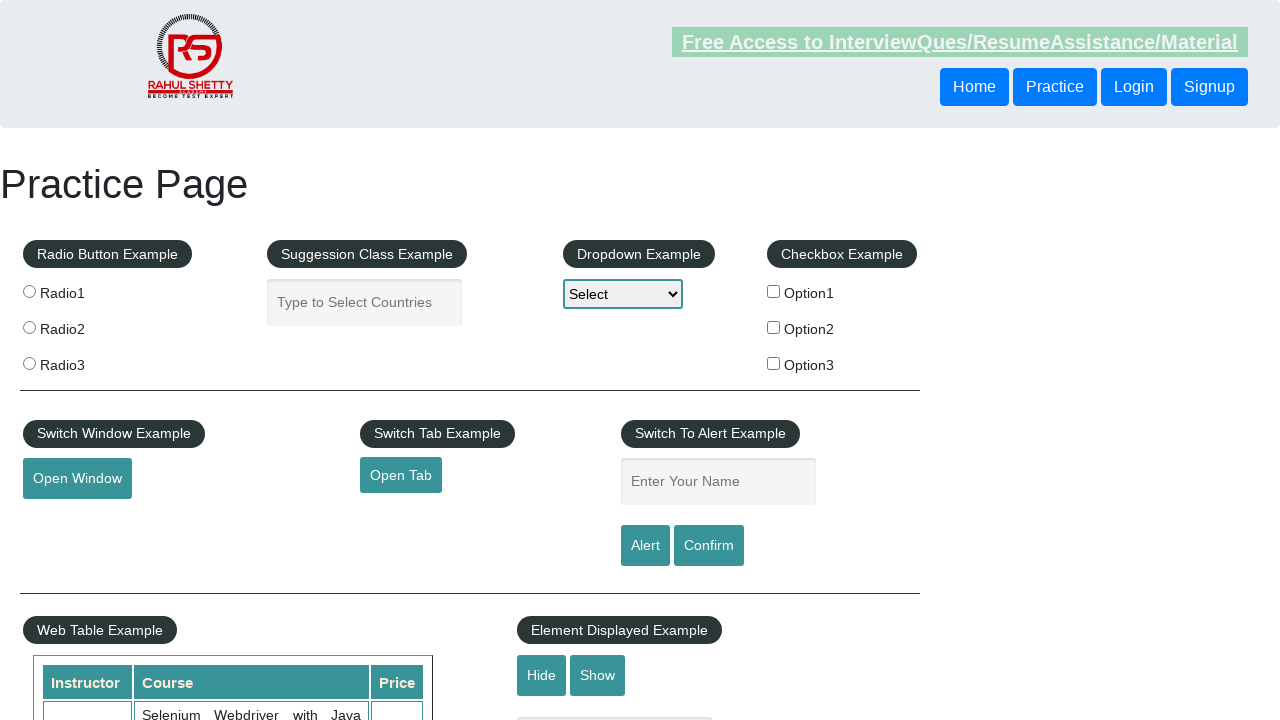

Clicked confirm button to trigger JavaScript confirm dialog at (709, 546) on #confirmbtn
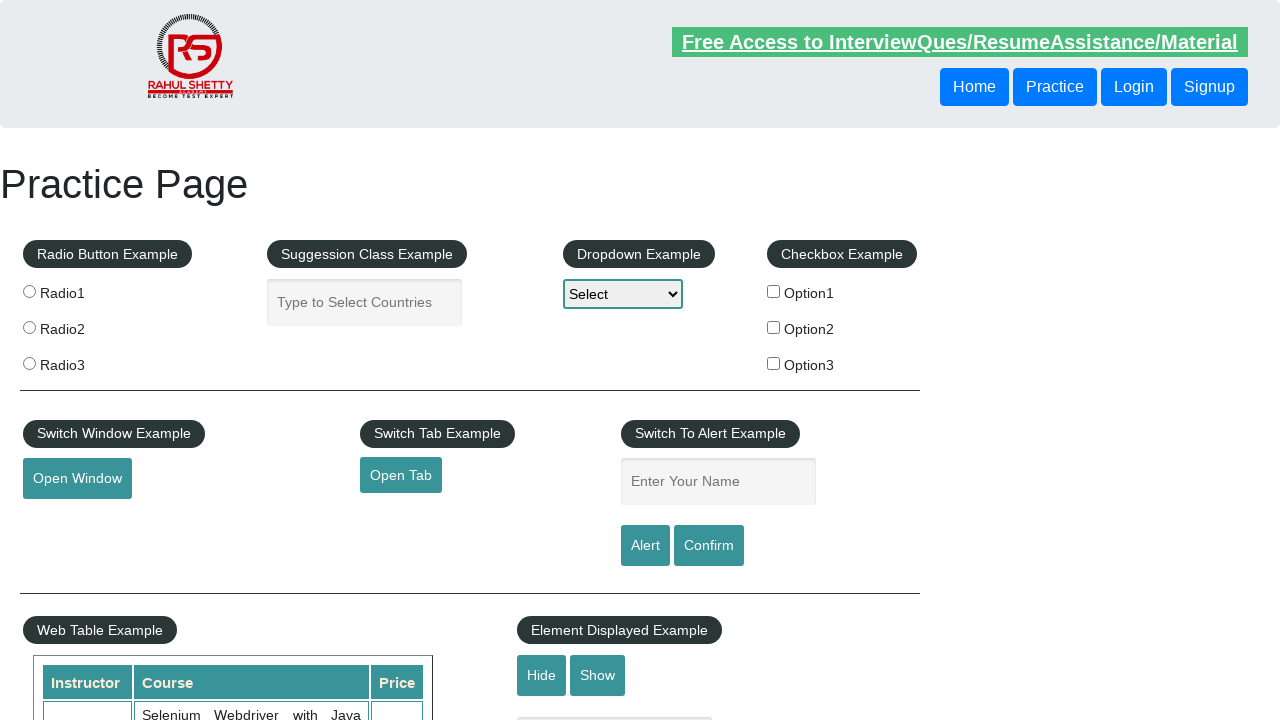

Confirm dialog was dismissed and processed
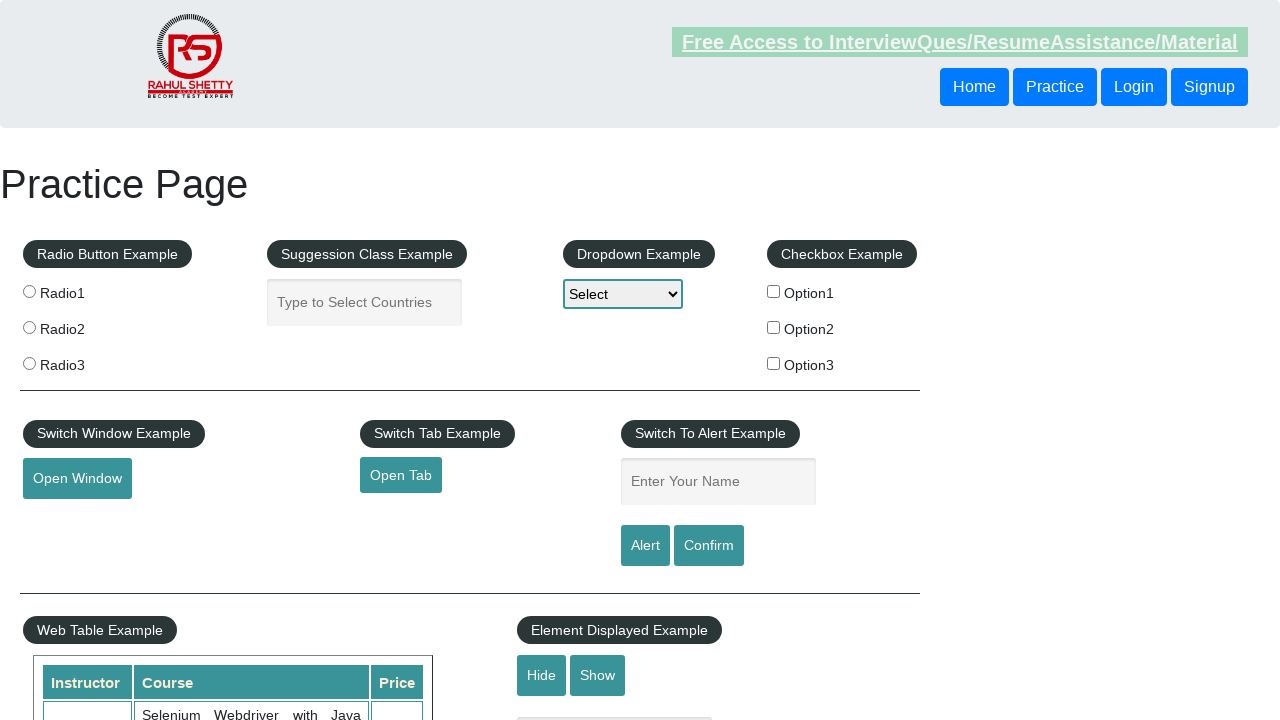

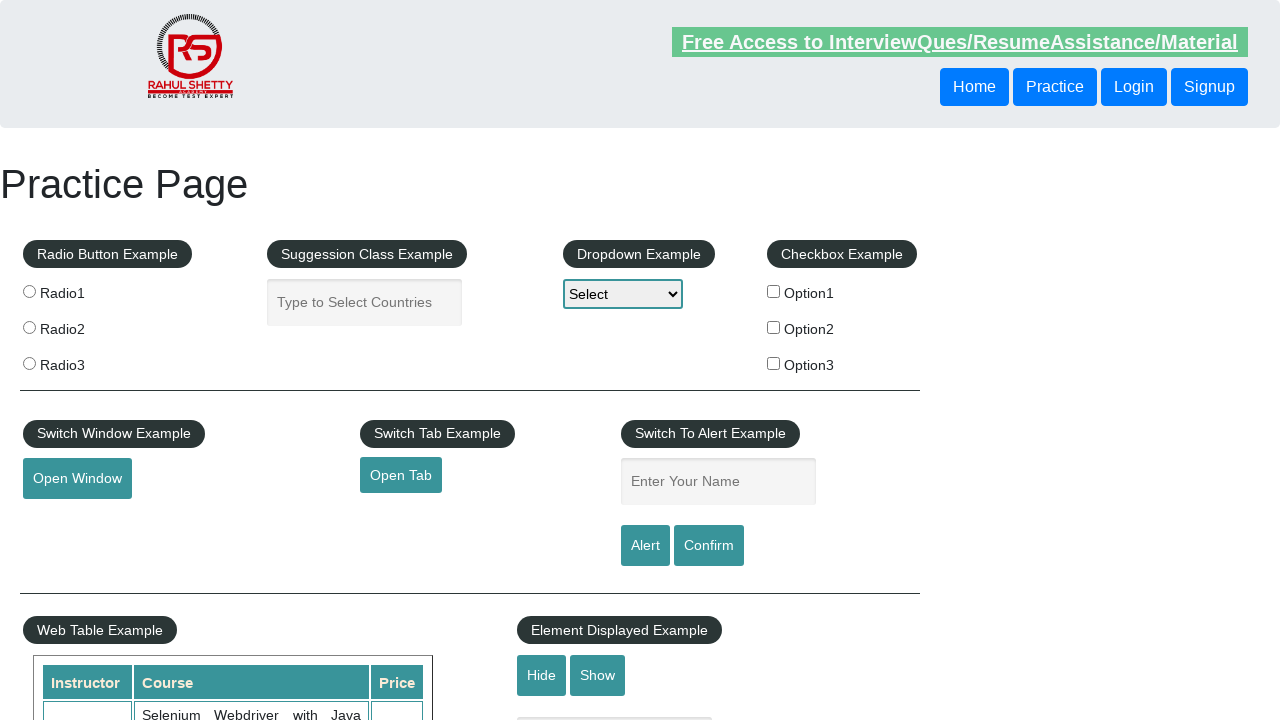